Selects table rows based on a custom predicate condition, demonstrating flexible row selection by checking checkboxes

Starting URL: https://vins-udemy.s3.amazonaws.com/java/html/java8-stream-table-1.html

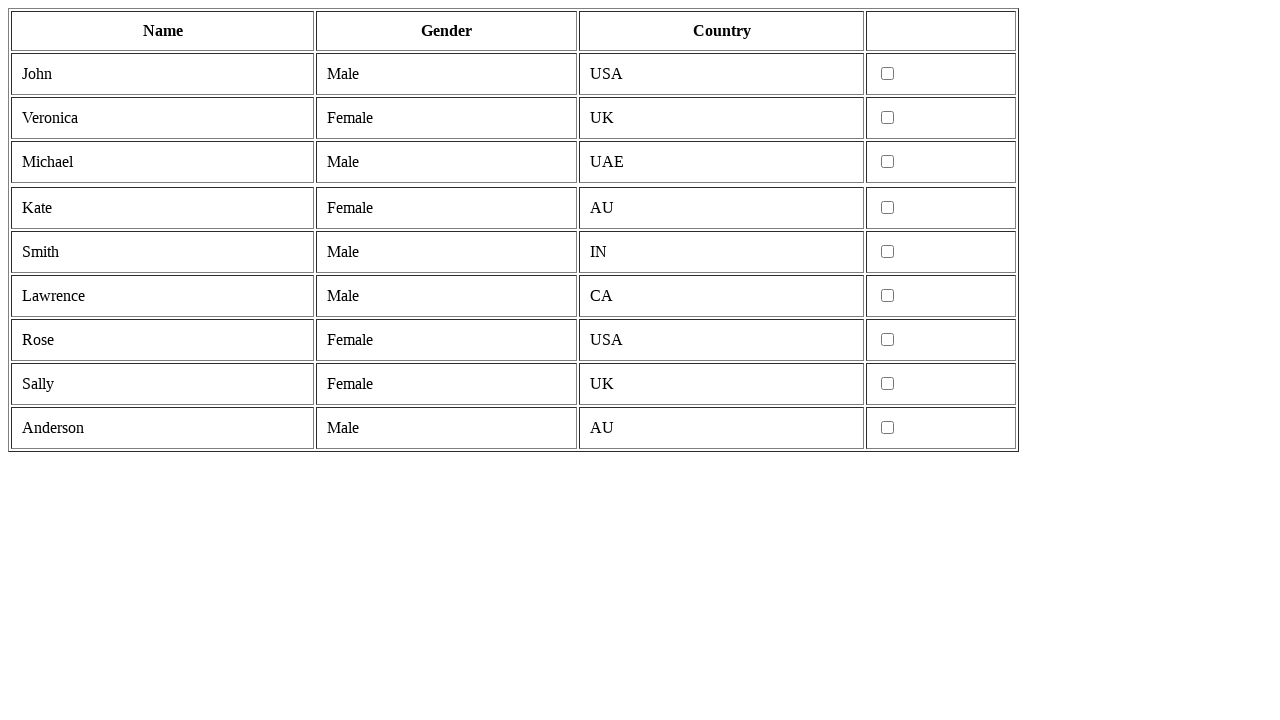

Navigated to table page
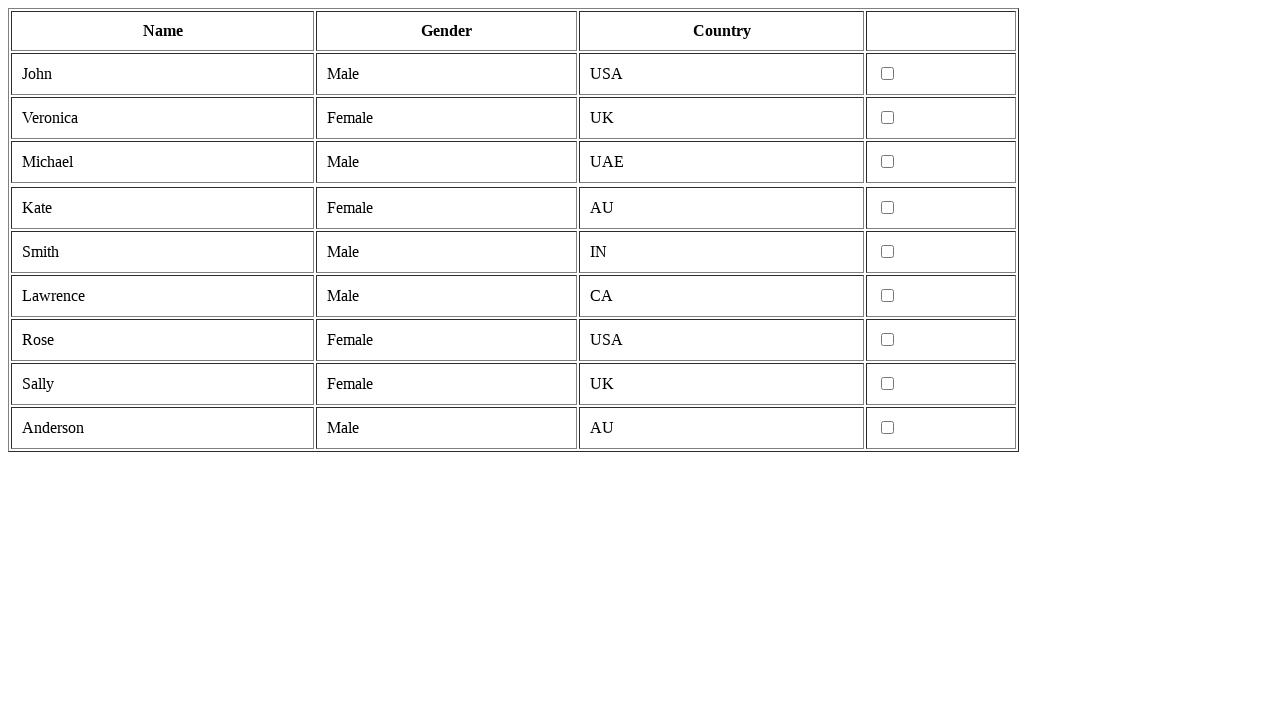

Retrieved all table rows
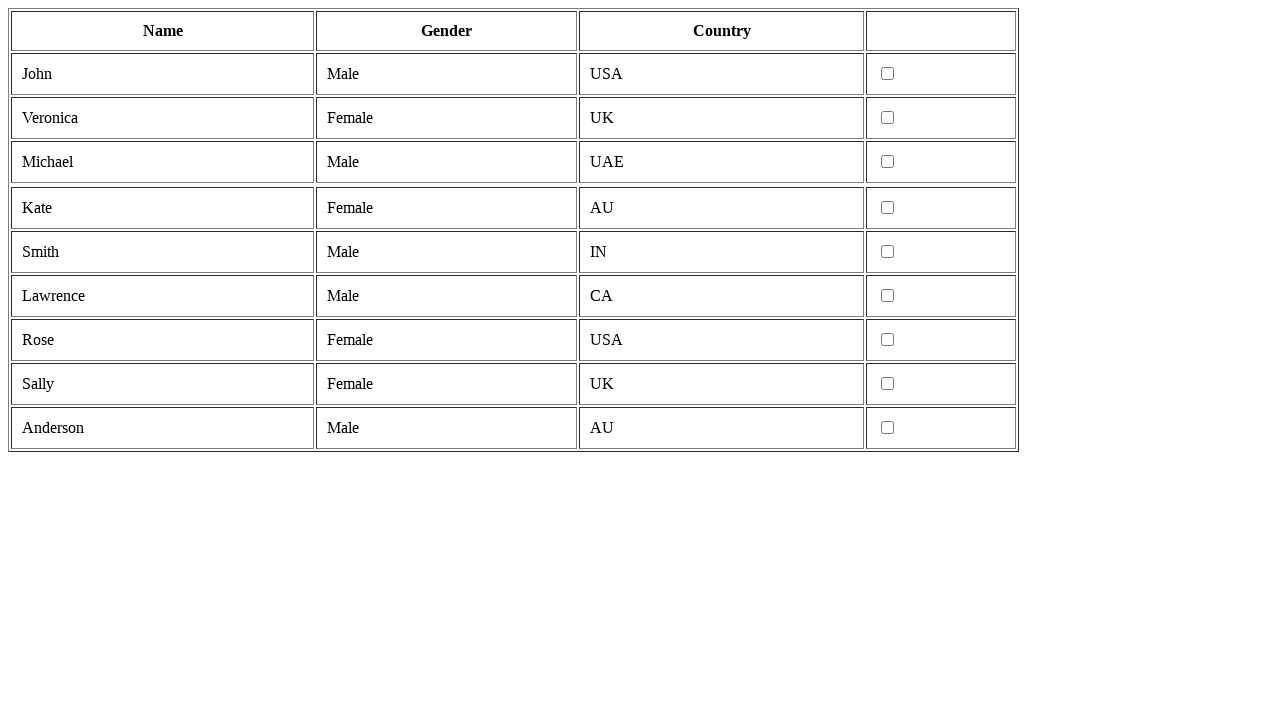

Retrieved cells from row 1
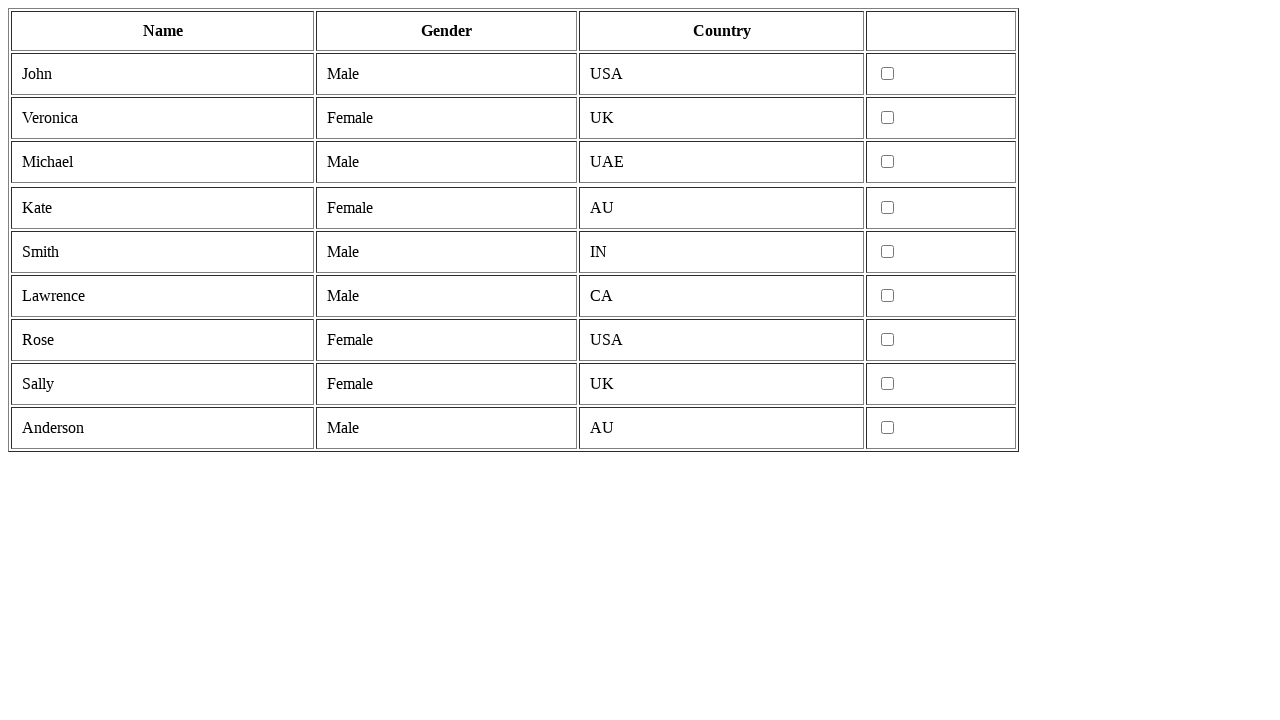

Checked name cell content in row 1: 'john'
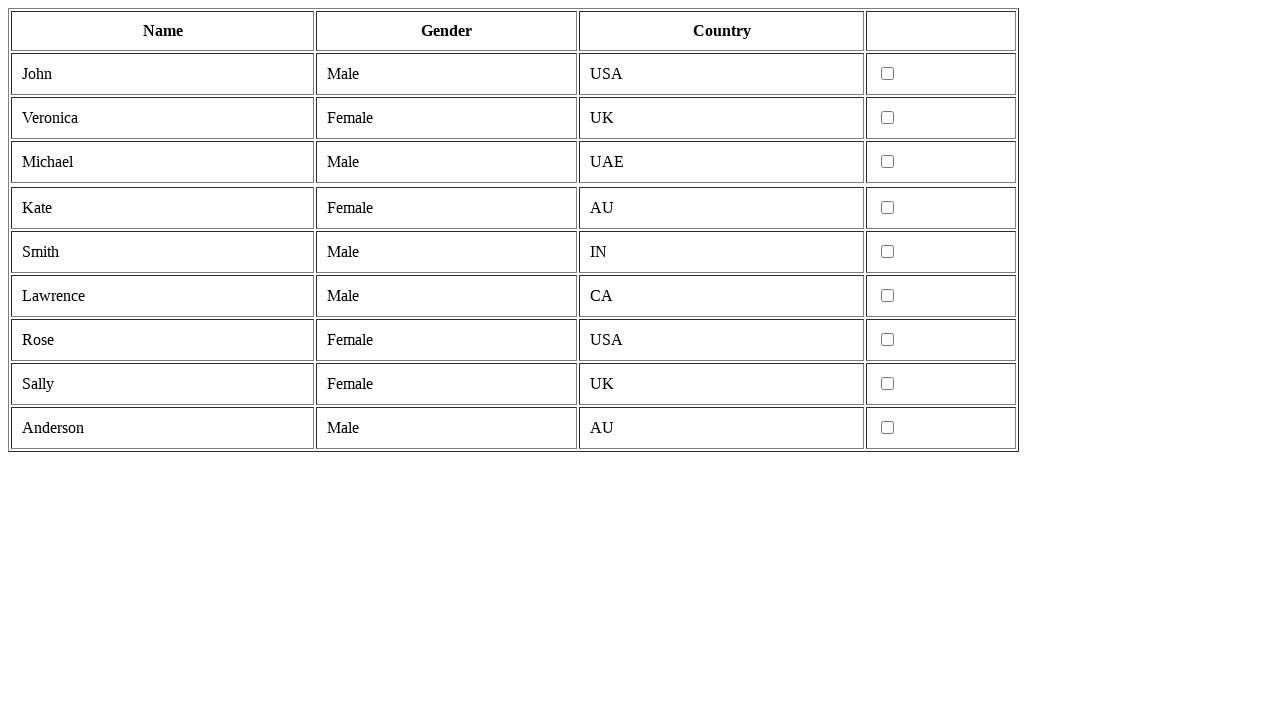

Selected checkbox for row 1 (name contains 'john') at (888, 74) on tr >> nth=1 >> td >> nth=3 >> input
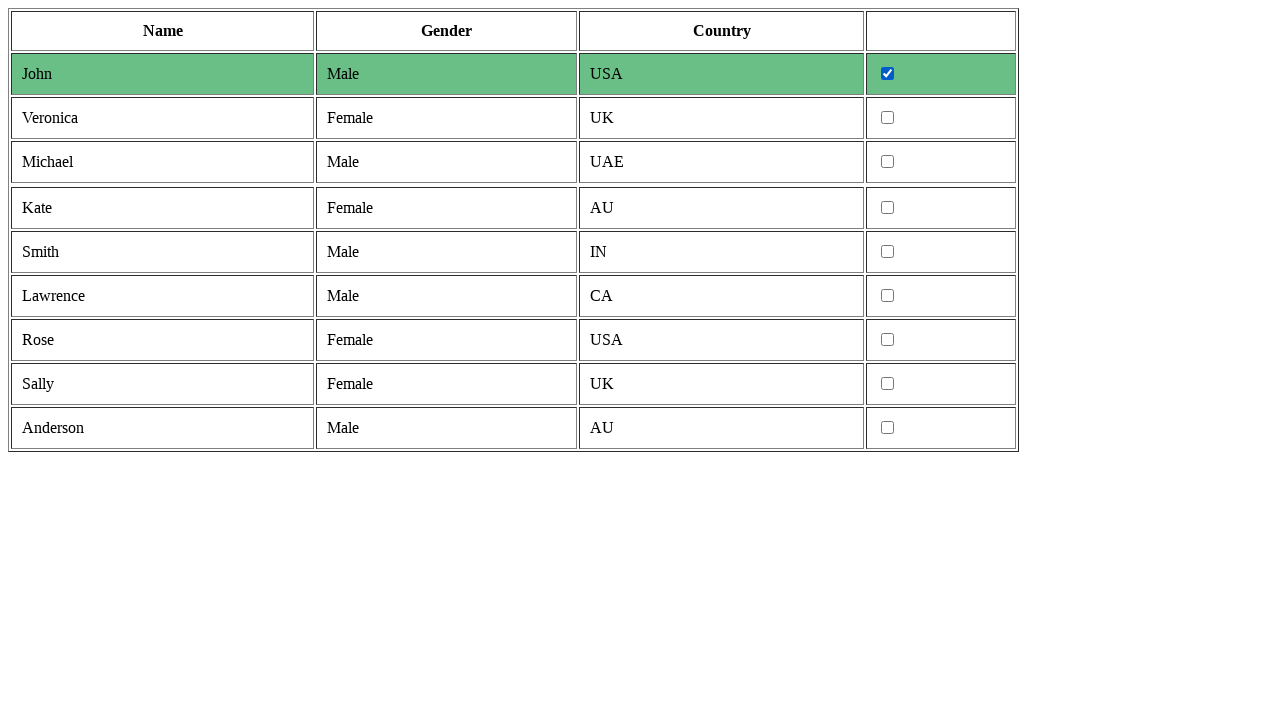

Retrieved cells from row 2
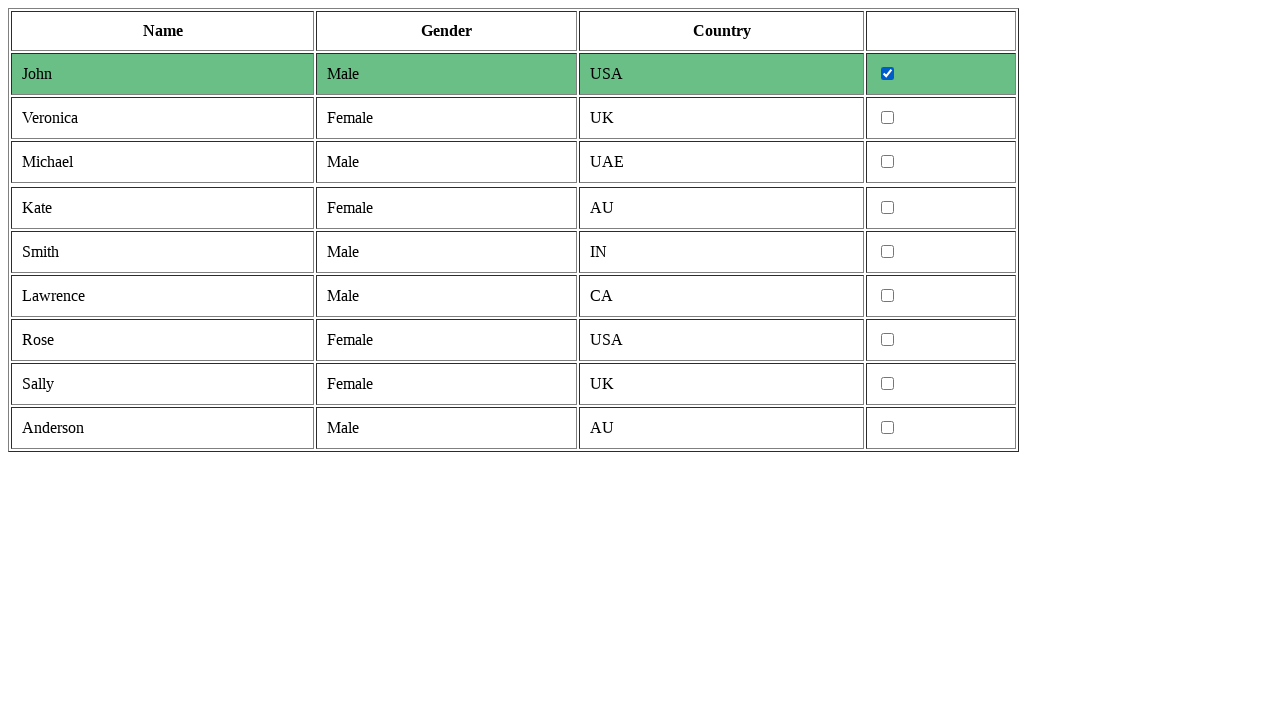

Checked name cell content in row 2: 'veronica'
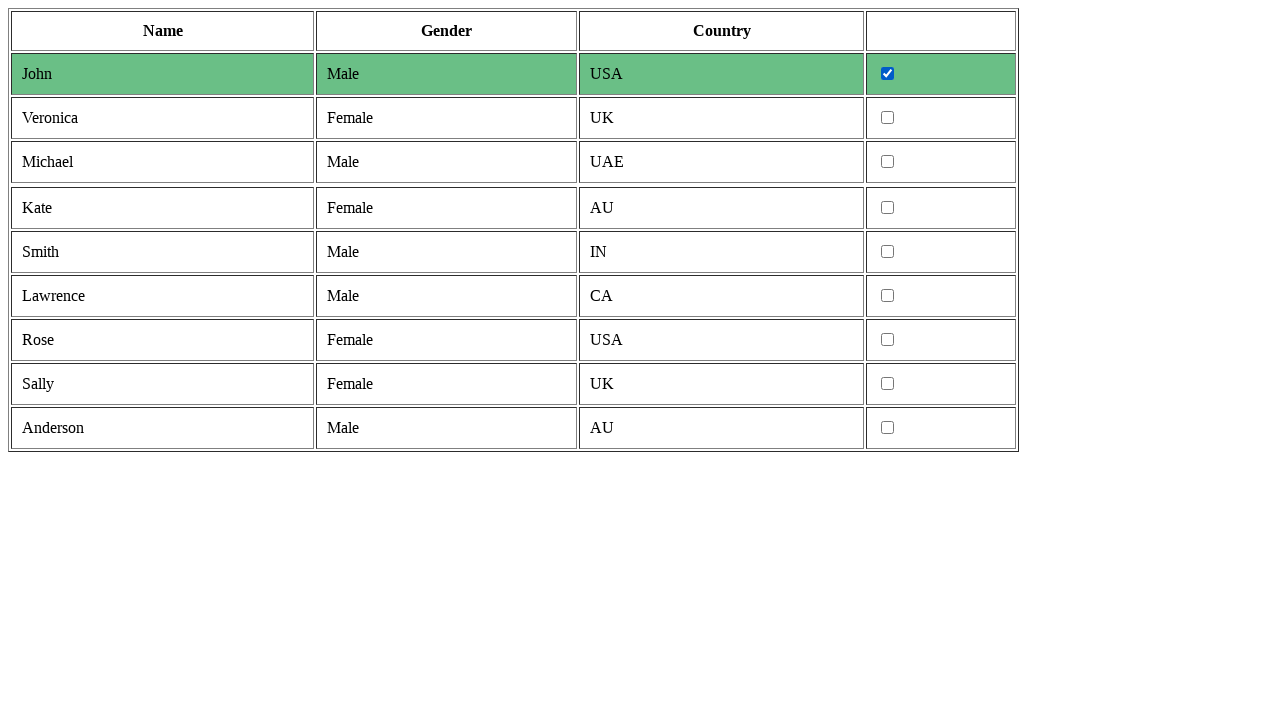

Retrieved cells from row 3
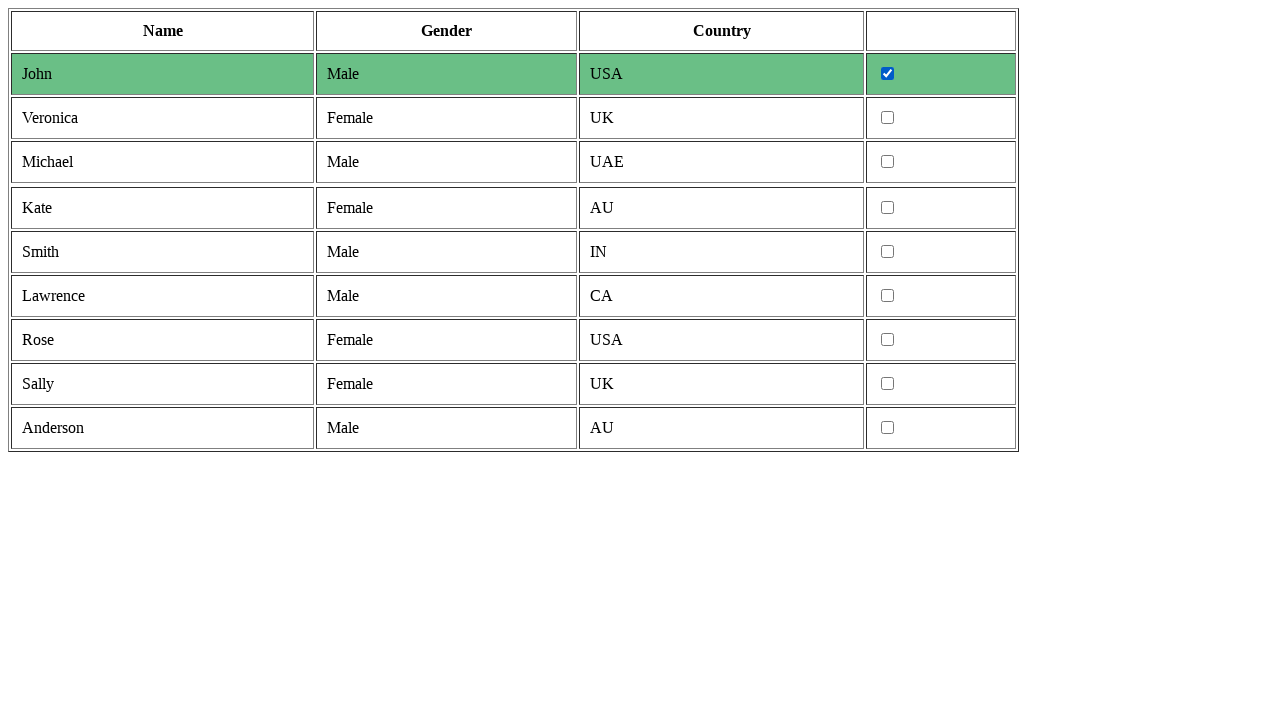

Checked name cell content in row 3: 'michael'
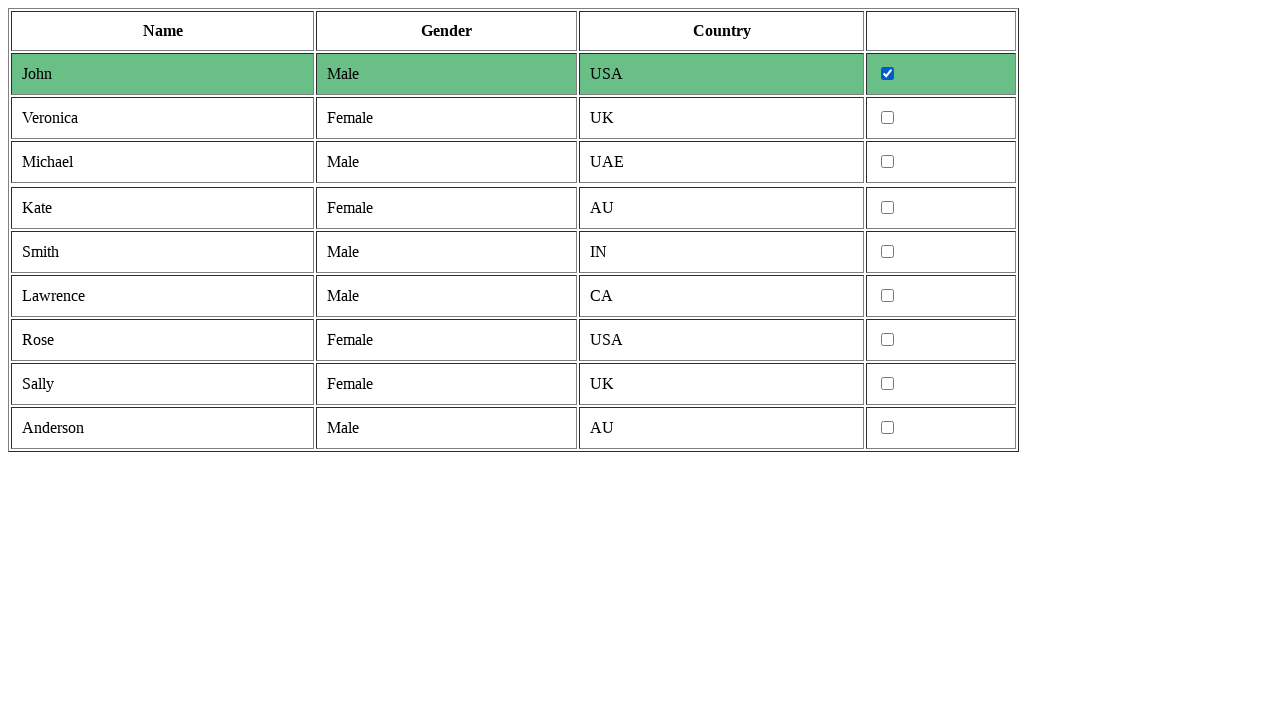

Retrieved cells from row 4
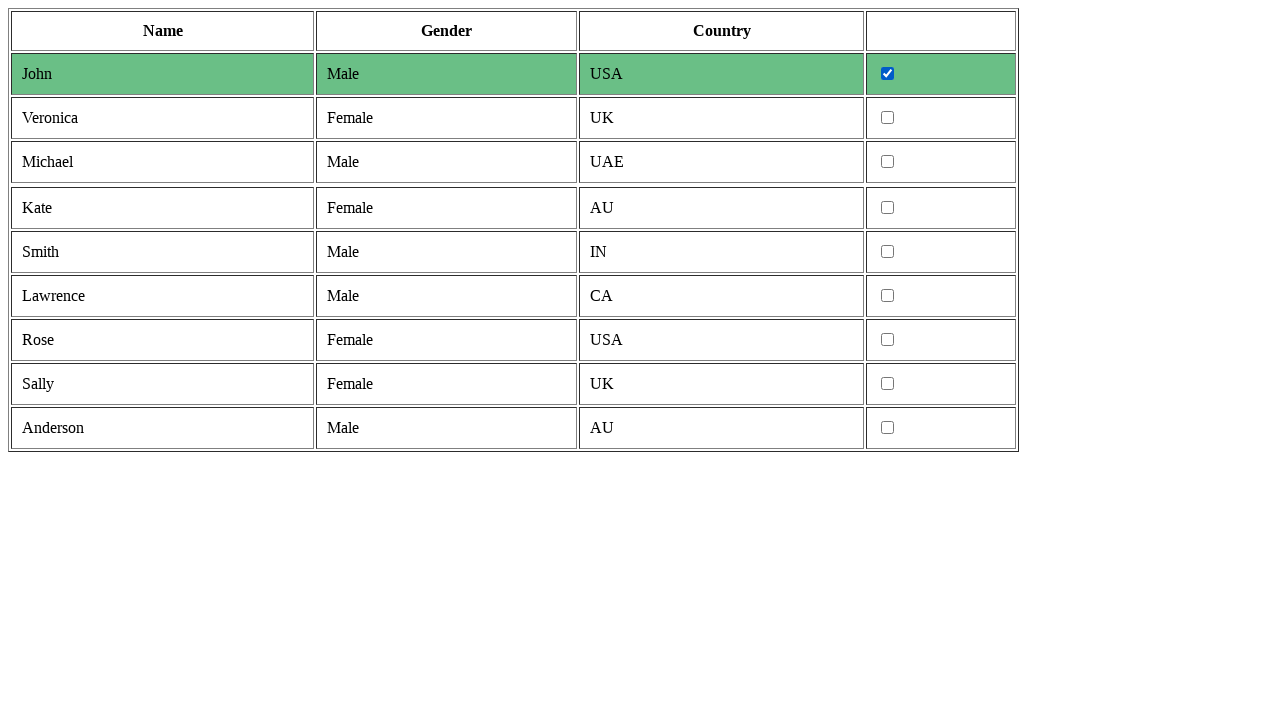

Retrieved cells from row 5
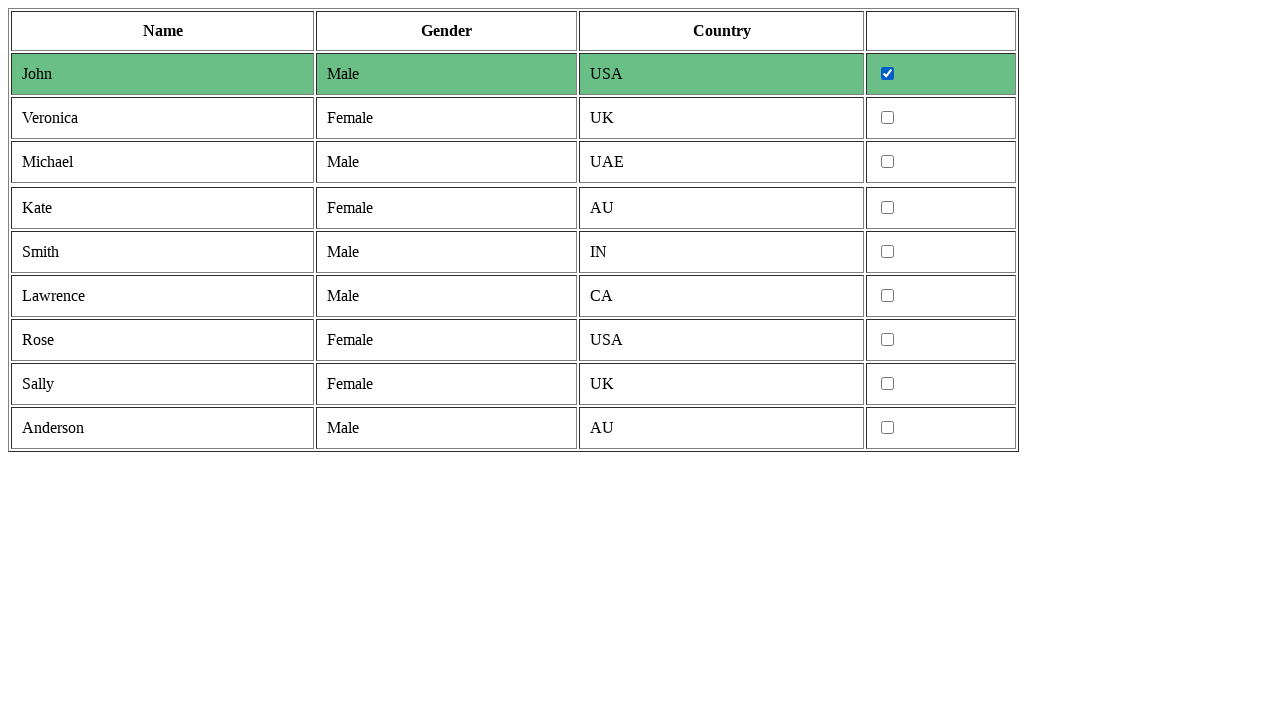

Checked name cell content in row 5: 'kate'
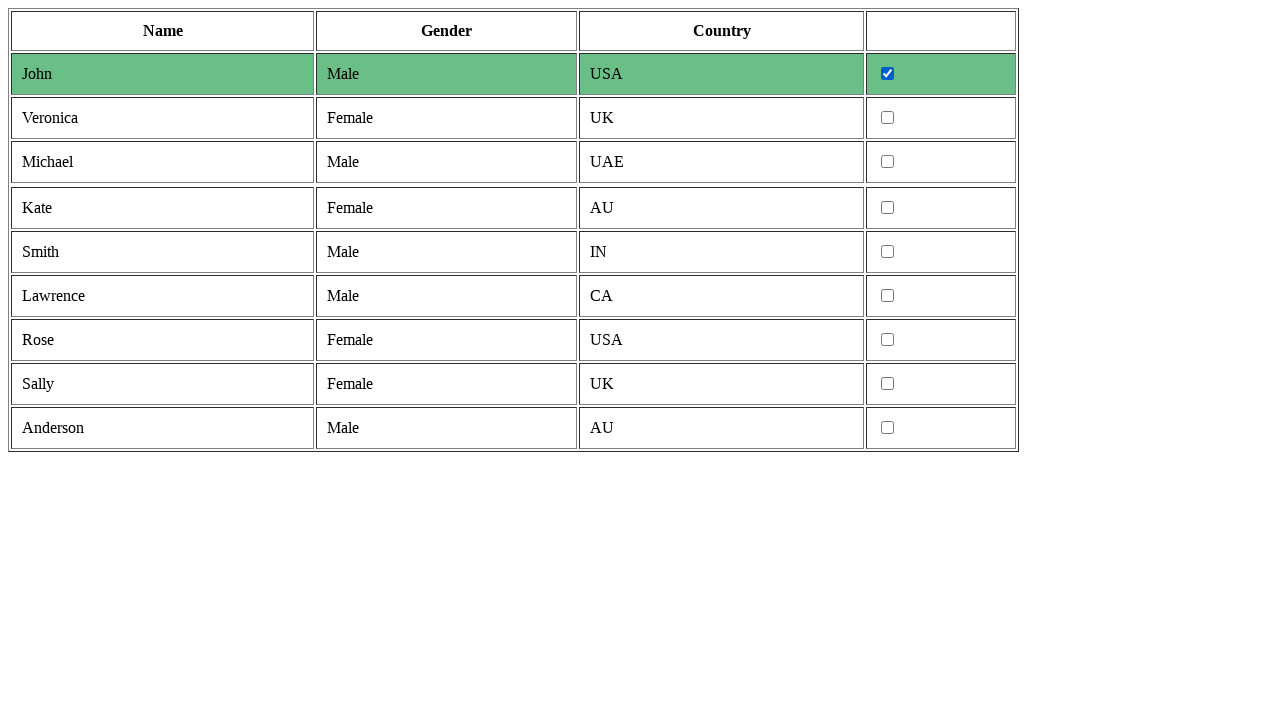

Retrieved cells from row 6
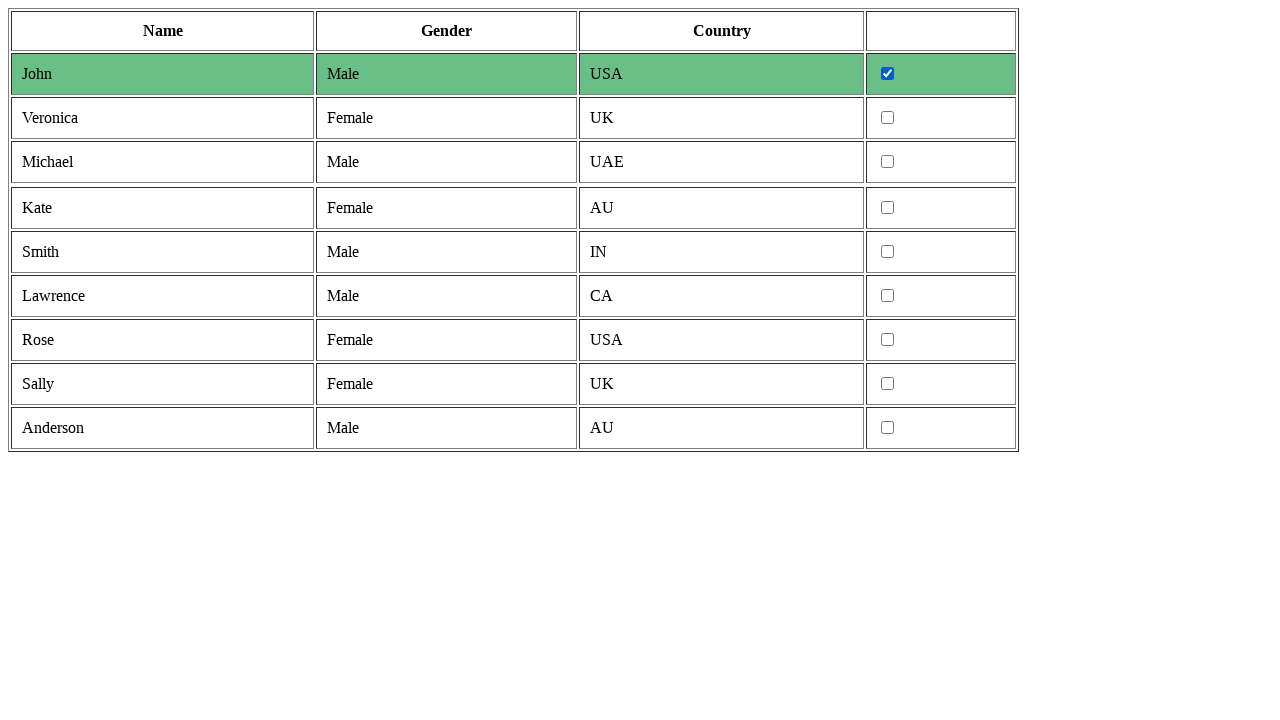

Checked name cell content in row 6: 'smith'
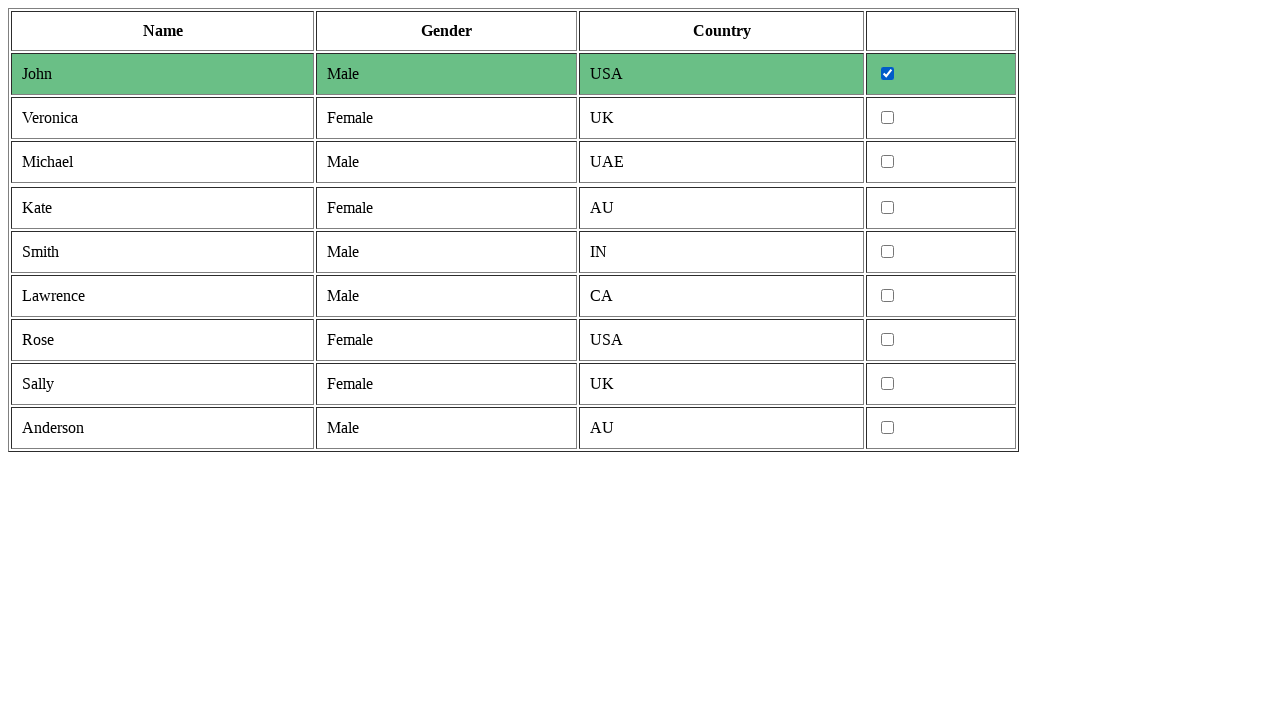

Retrieved cells from row 7
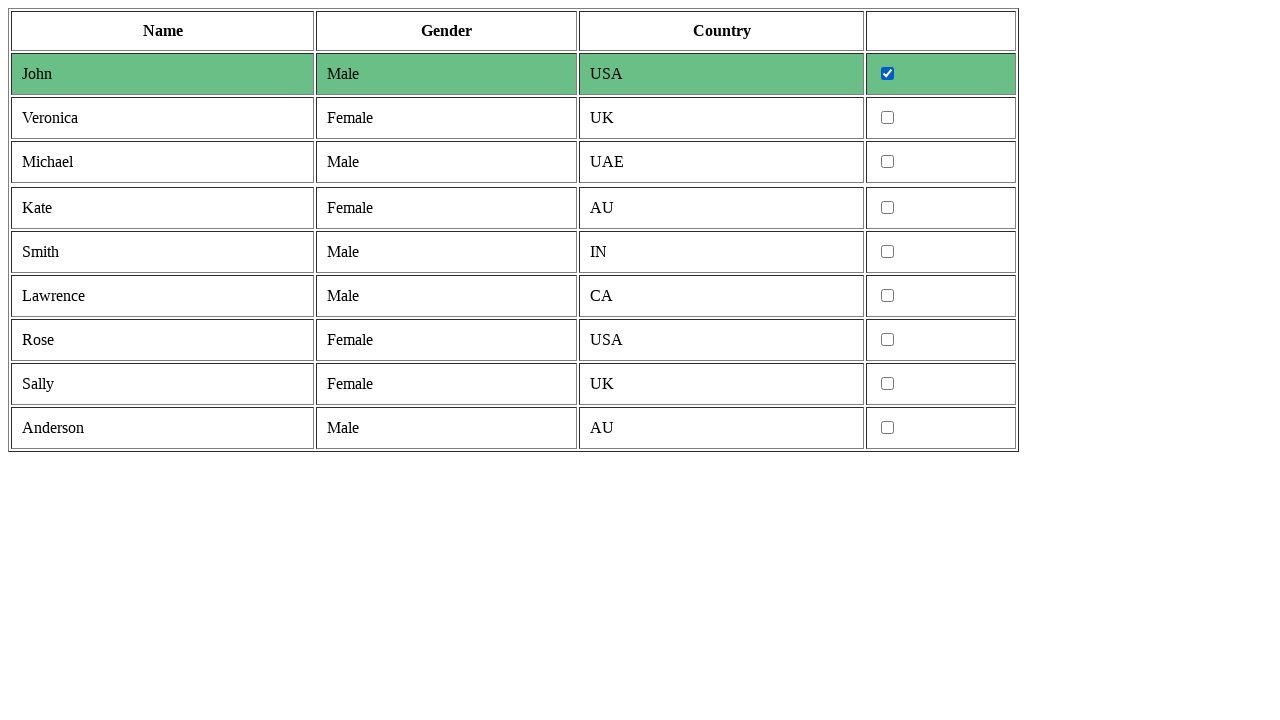

Checked name cell content in row 7: 'lawrence'
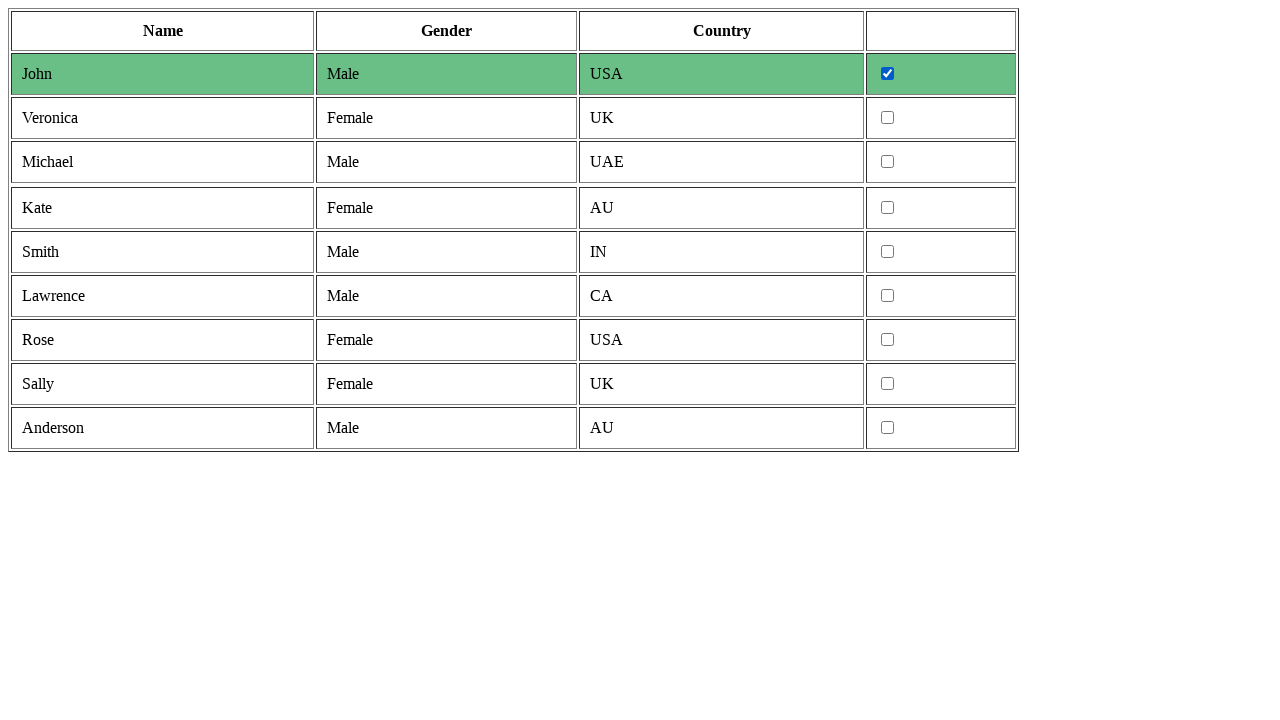

Retrieved cells from row 8
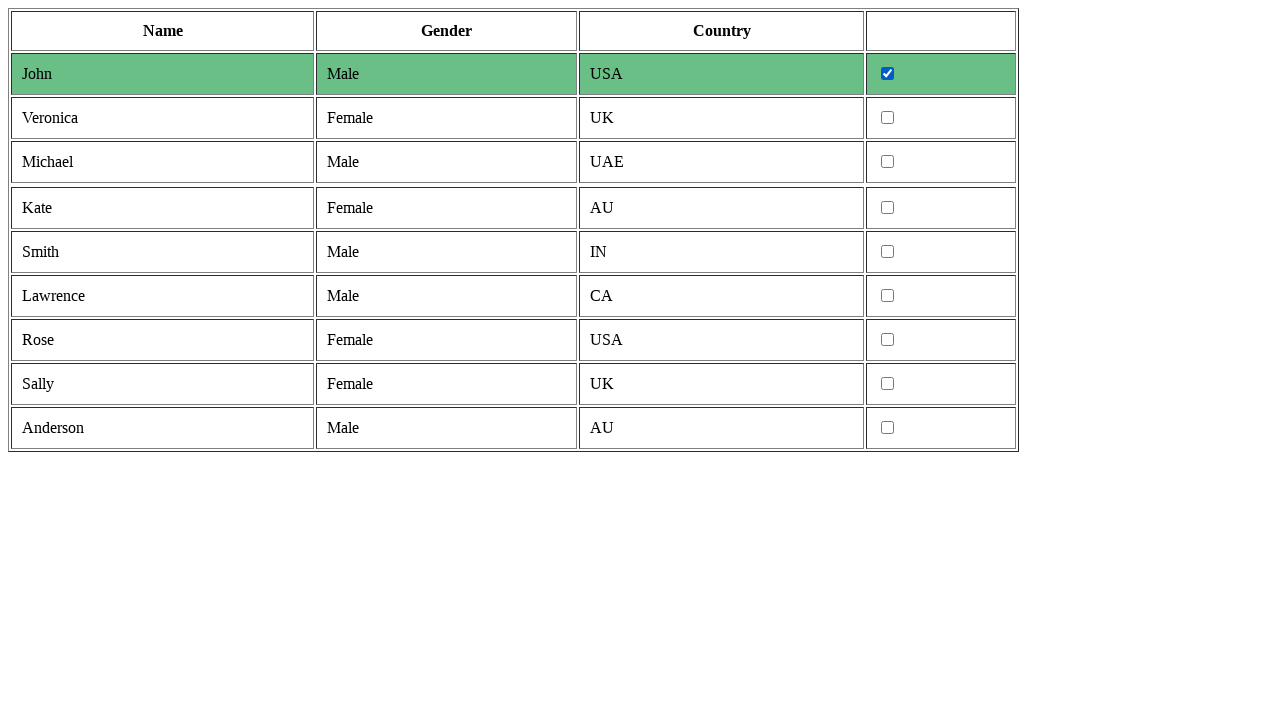

Checked name cell content in row 8: 'rose'
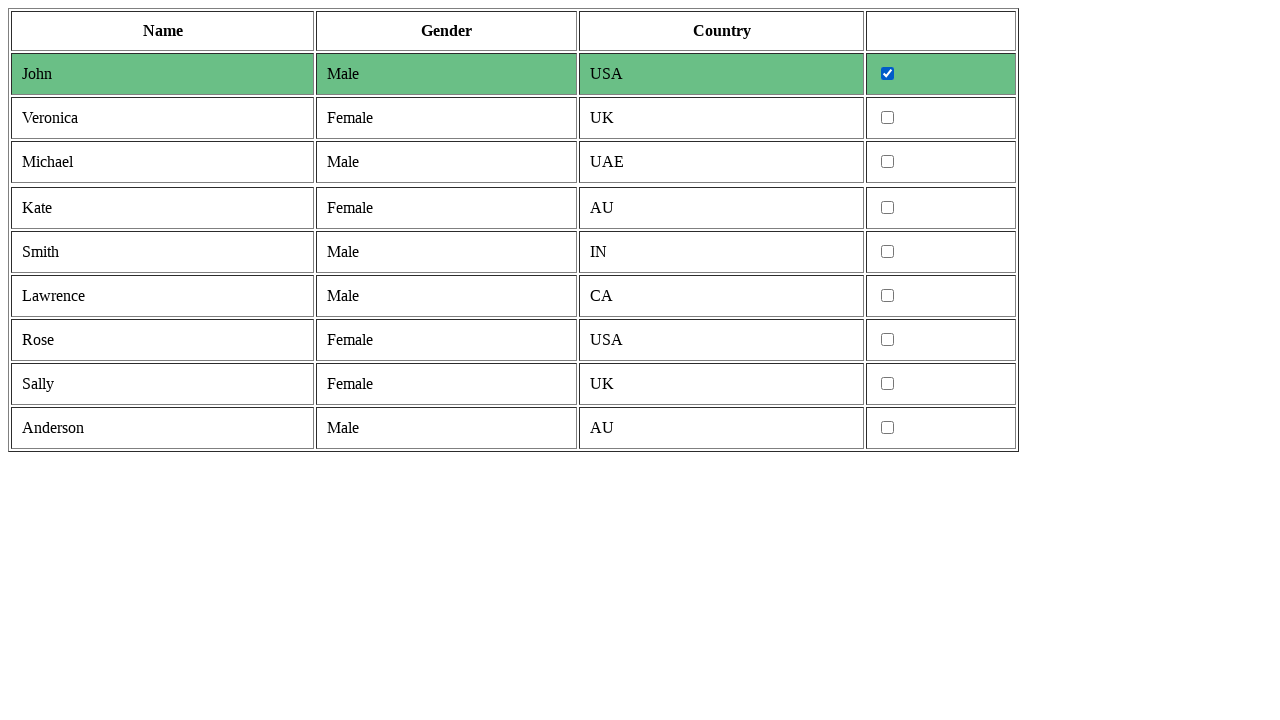

Retrieved cells from row 9
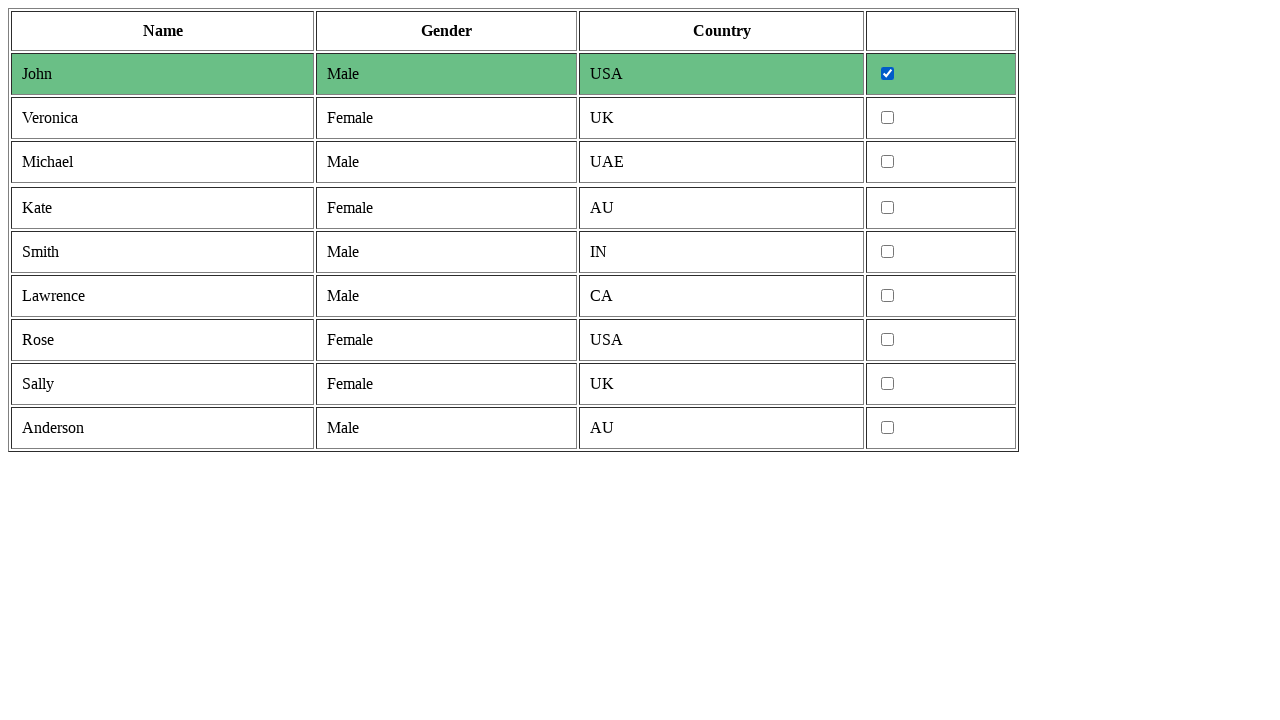

Checked name cell content in row 9: 'sally'
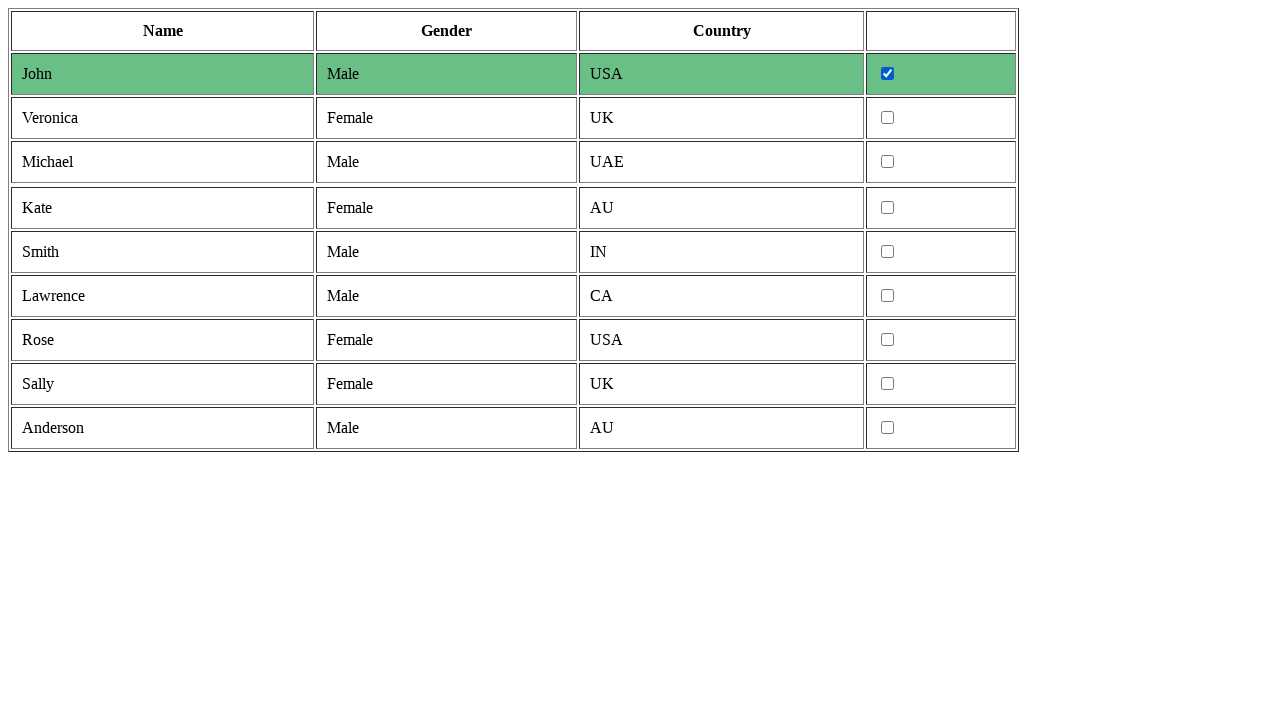

Retrieved cells from row 10
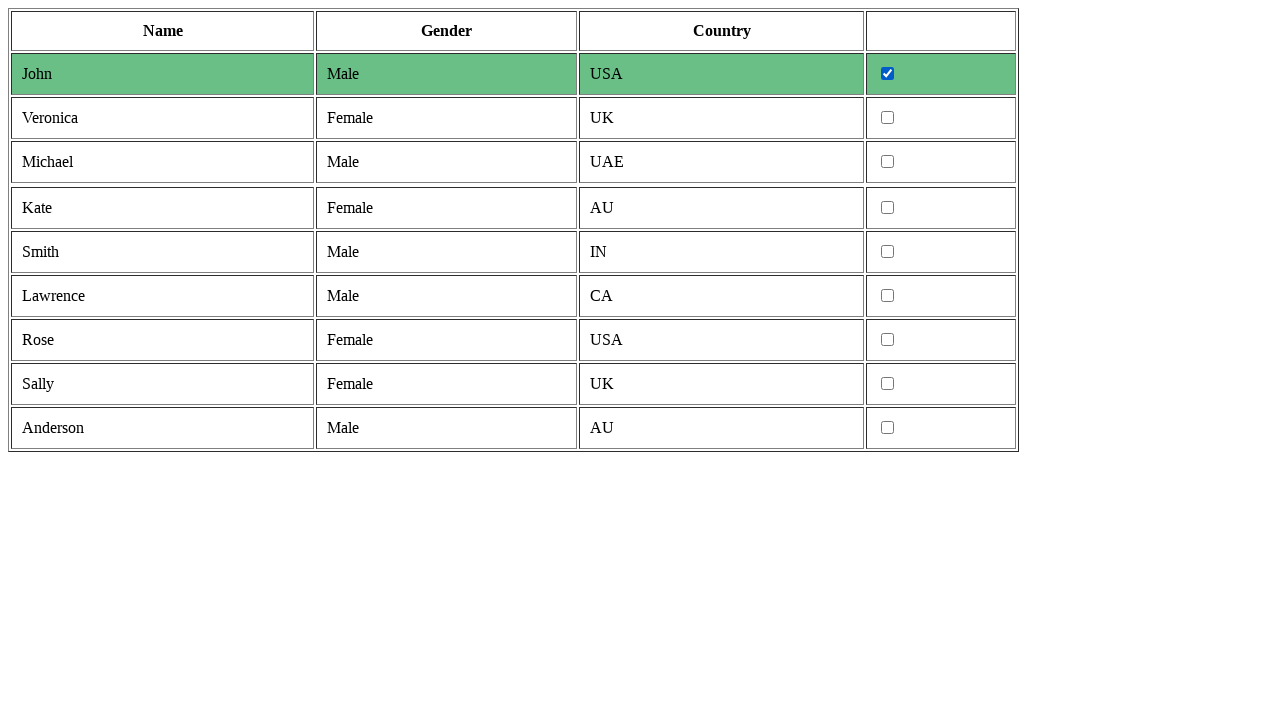

Checked name cell content in row 10: 'anderson'
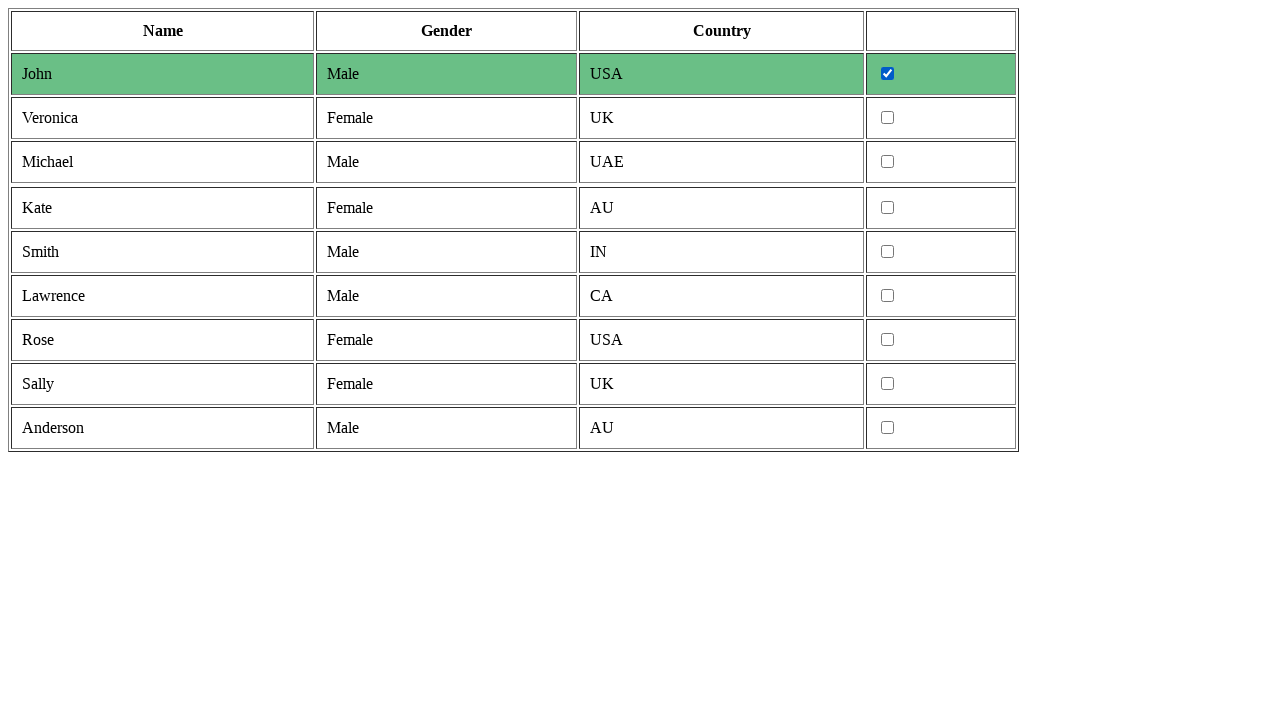

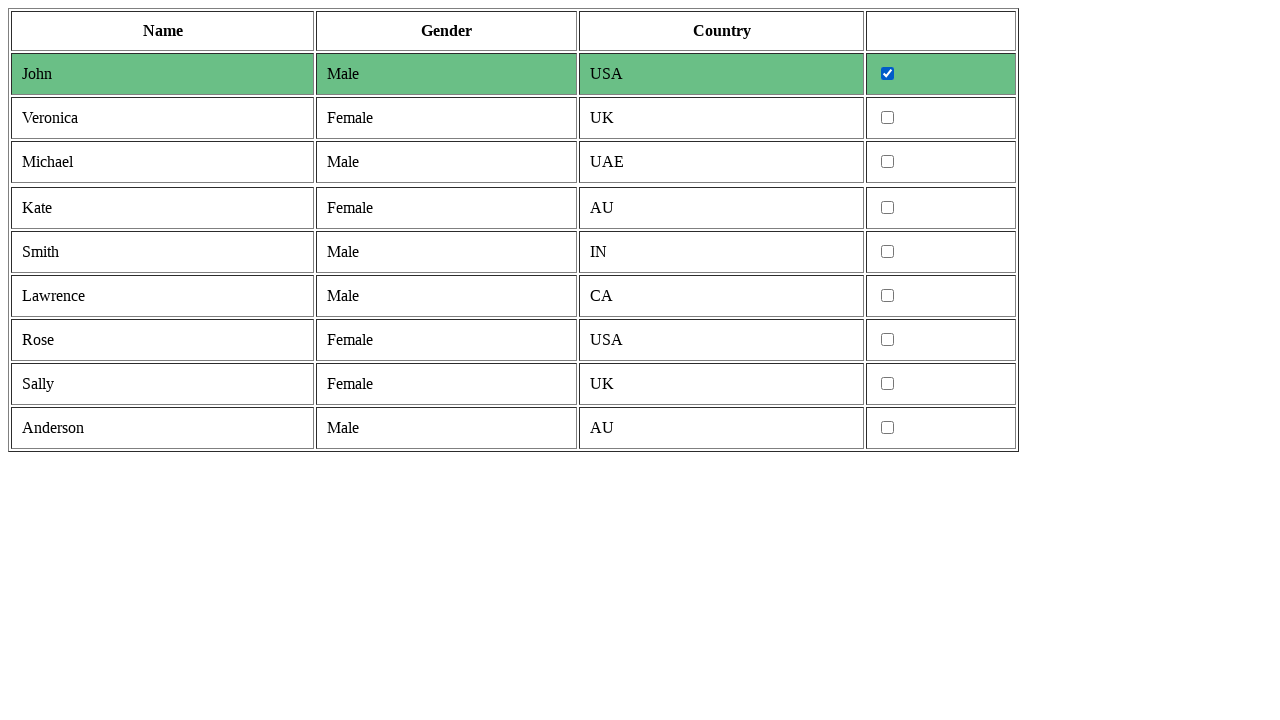